Tests filling a text input field and verifies the entered value

Starting URL: https://testautomationpractice.blogspot.com/

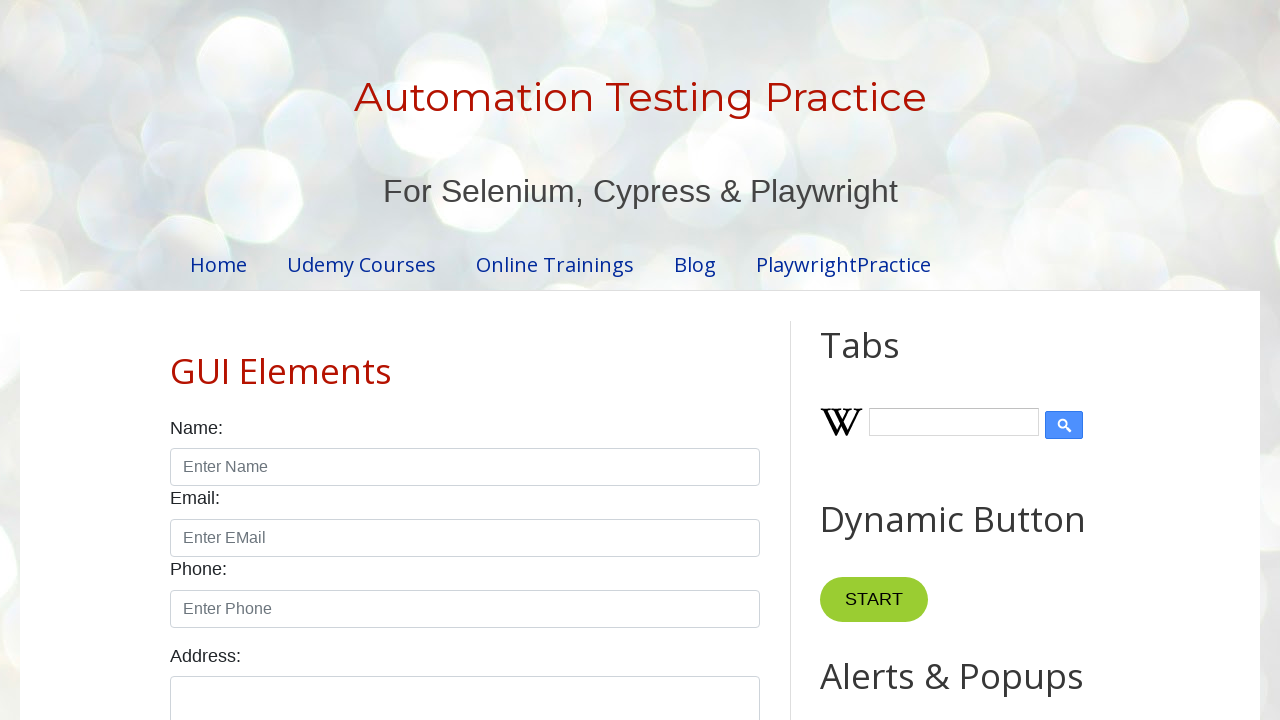

Filled name input field with 'Manikandan' on #name
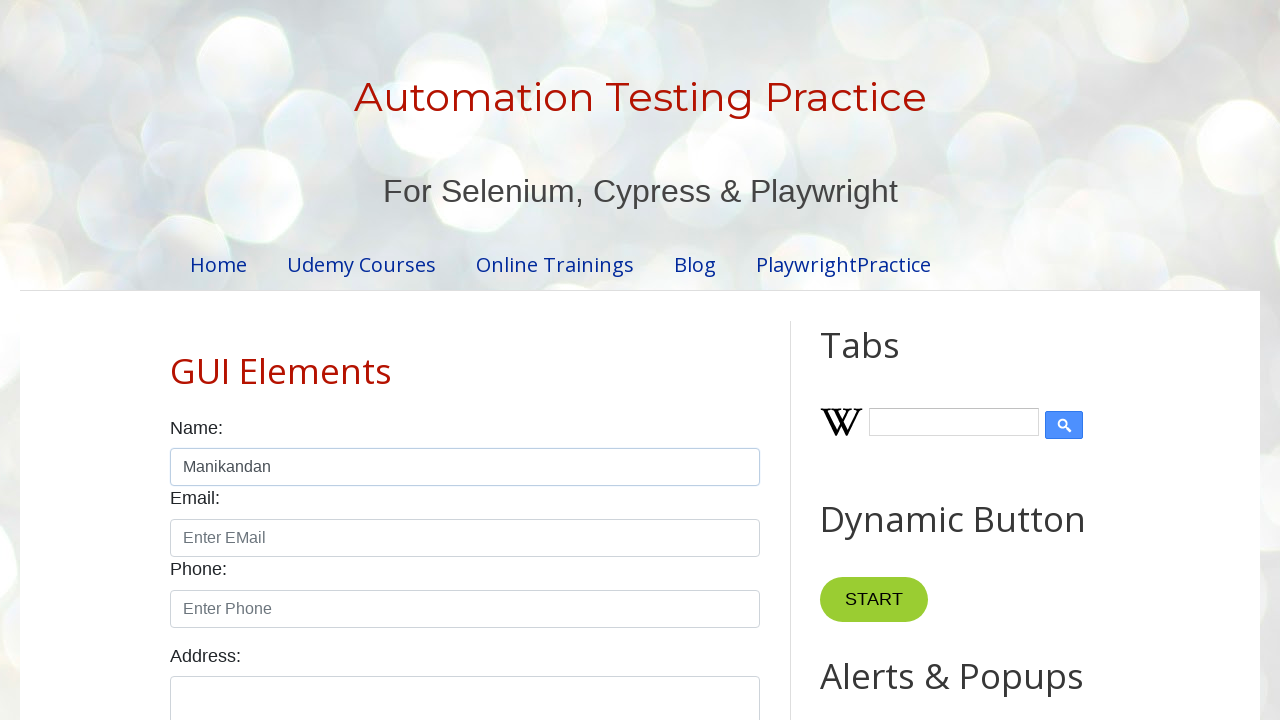

Verified that name input field contains 'Manikandan'
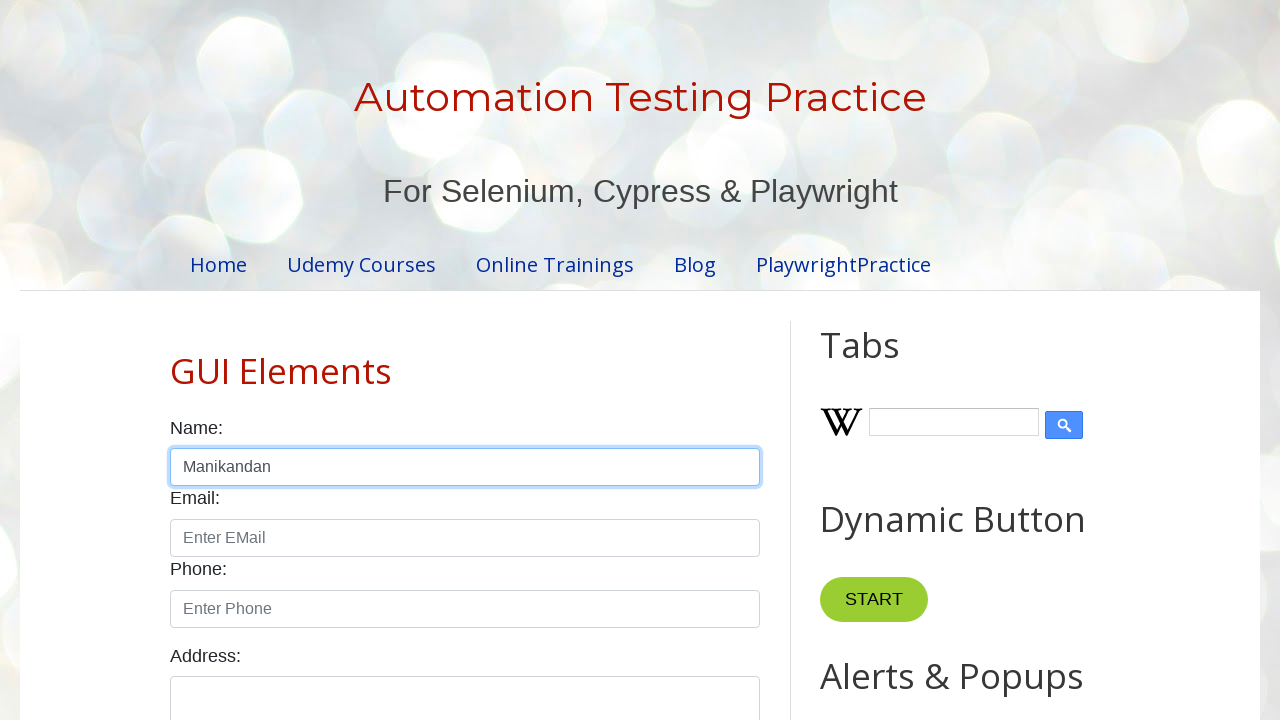

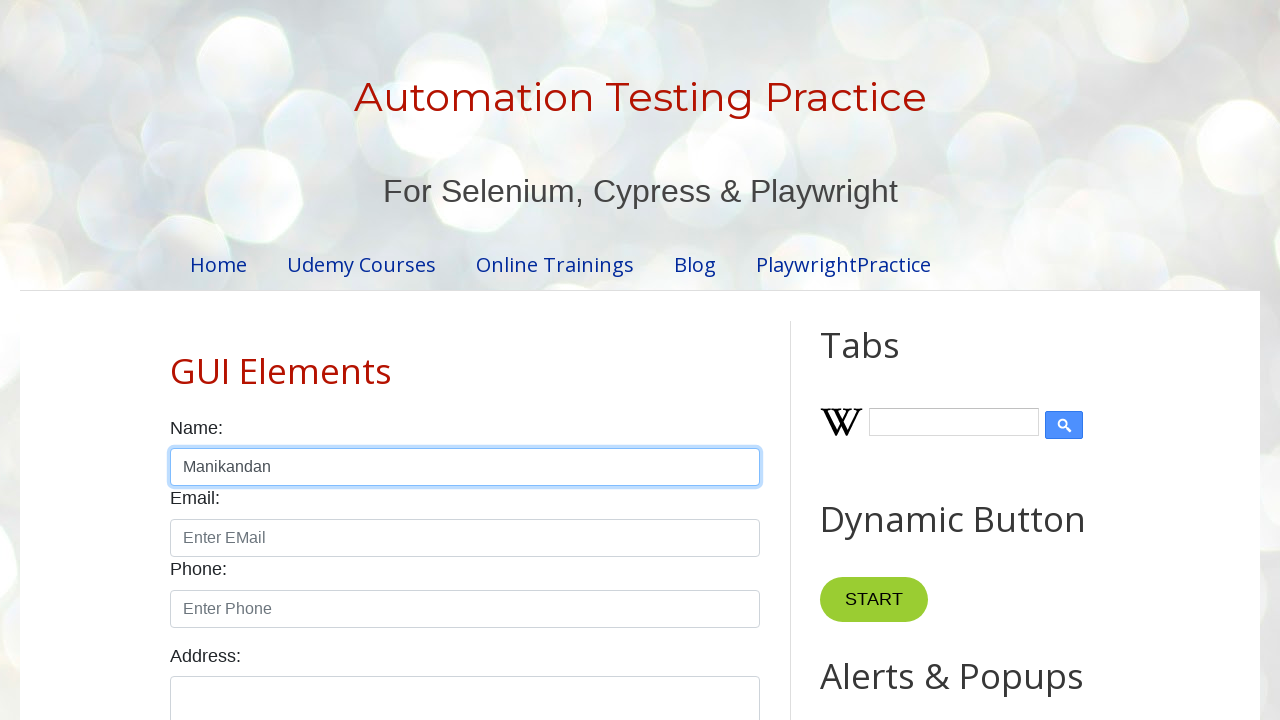